Tests dynamic control functionality by clicking a button to remove a checkbox, waiting for it to disappear, then clicking another button to enable a text input field and verifying it becomes enabled.

Starting URL: http://the-internet.herokuapp.com/dynamic_controls

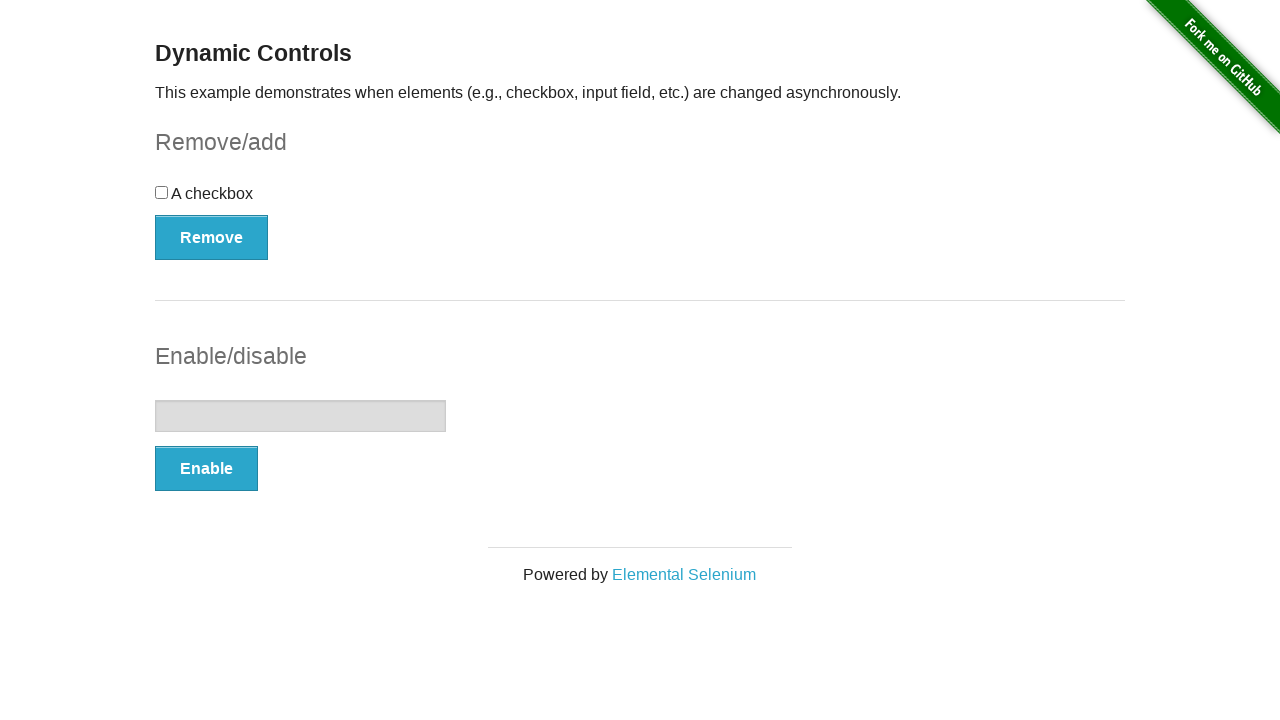

Waited for checkbox to be present on the page
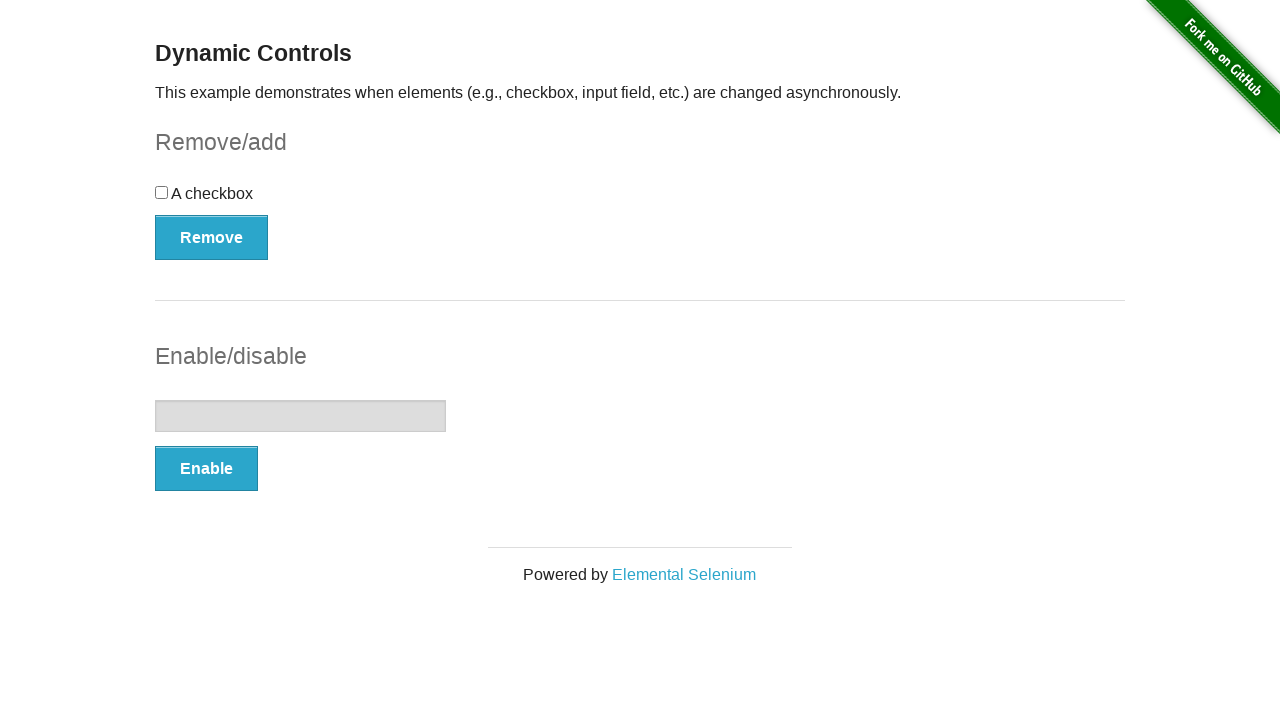

Located all buttons on the page
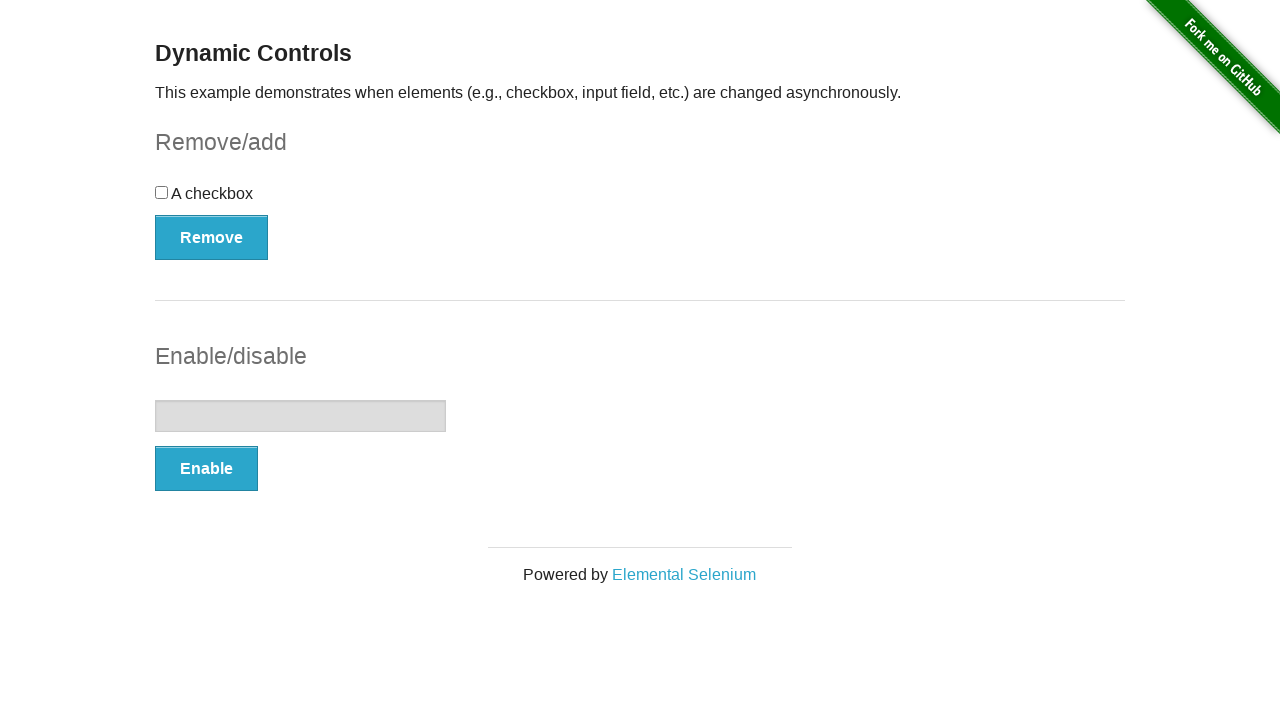

Clicked the first button to remove the checkbox at (212, 237) on button >> nth=0
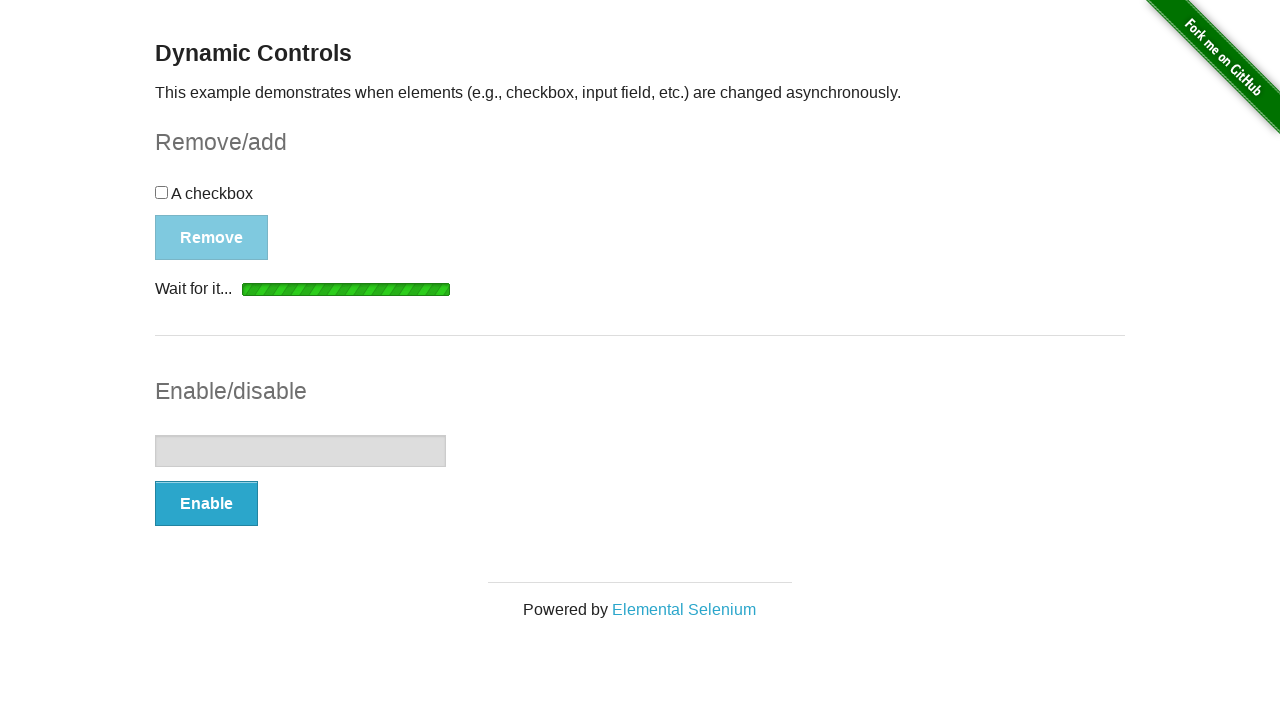

Waited for removal message to appear
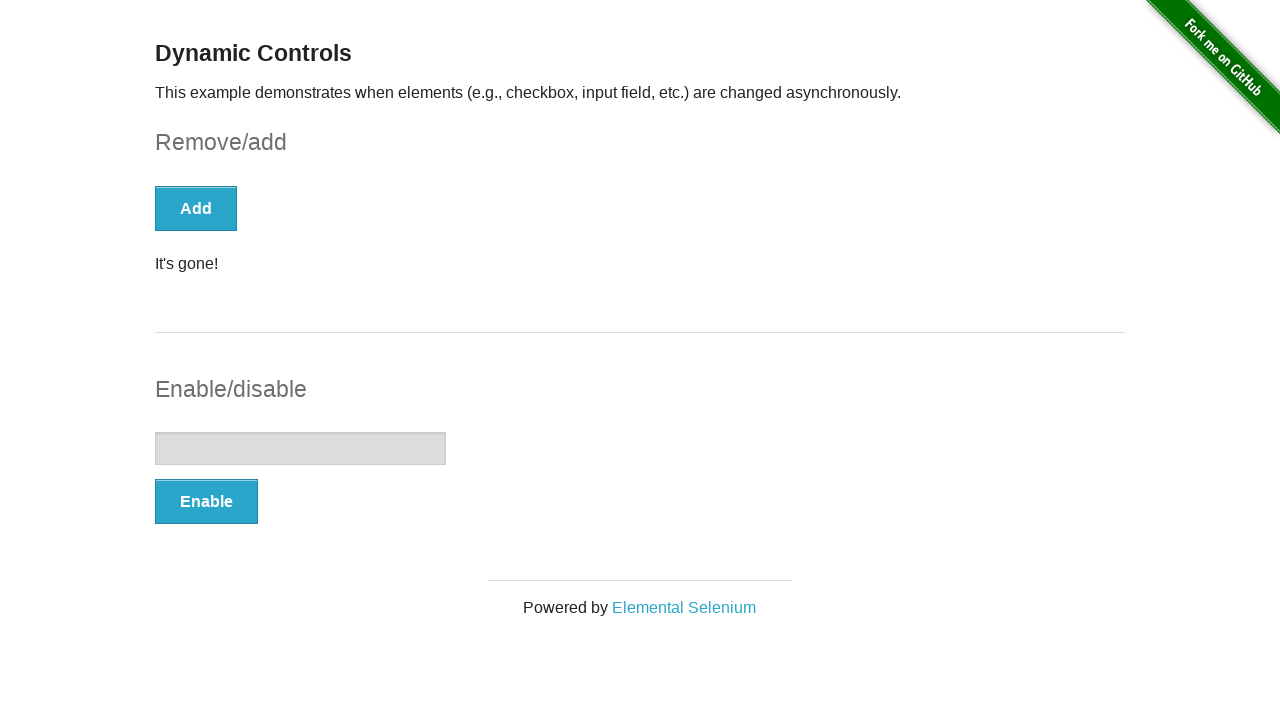

Waited for checkbox to disappear from the page
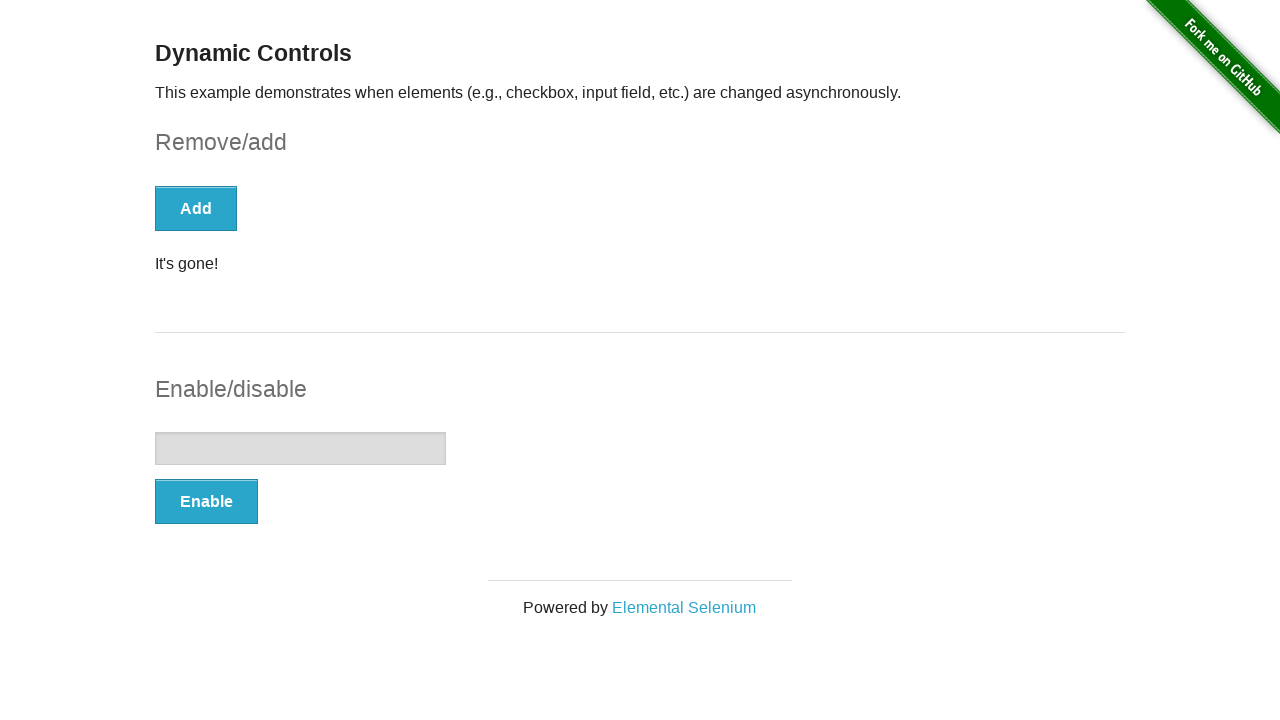

Located the text input field
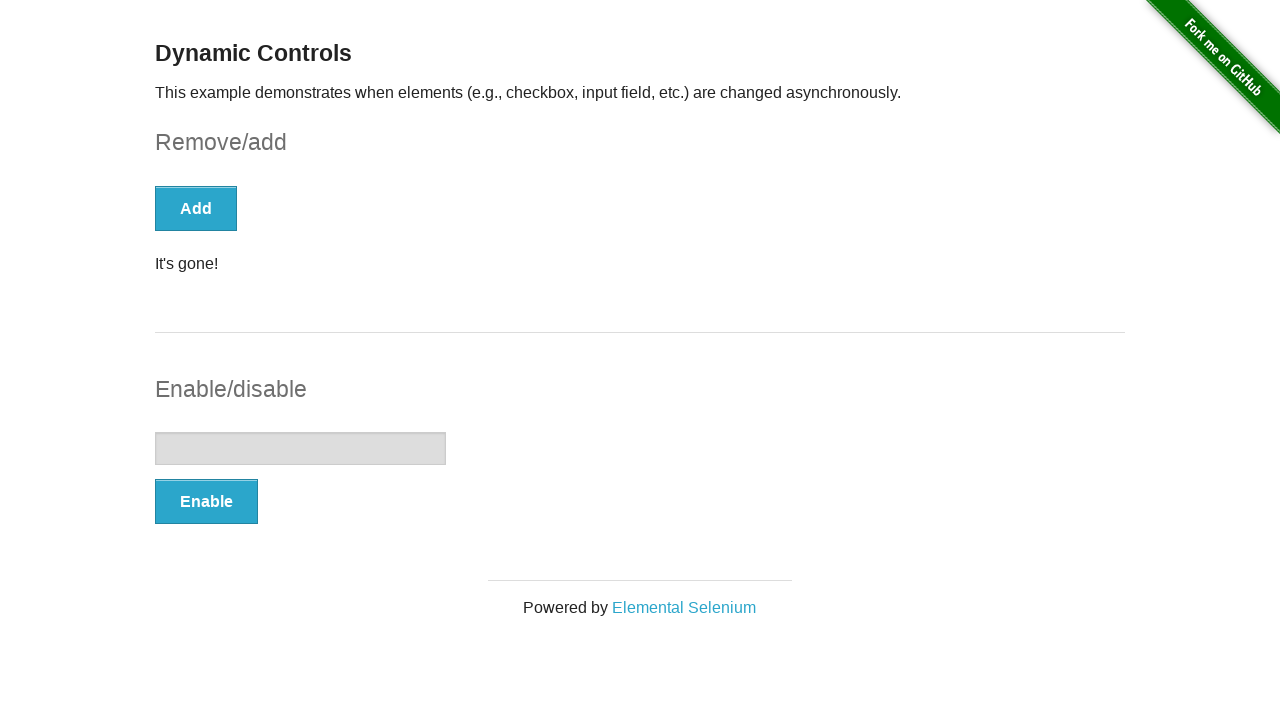

Verified that the input field is disabled
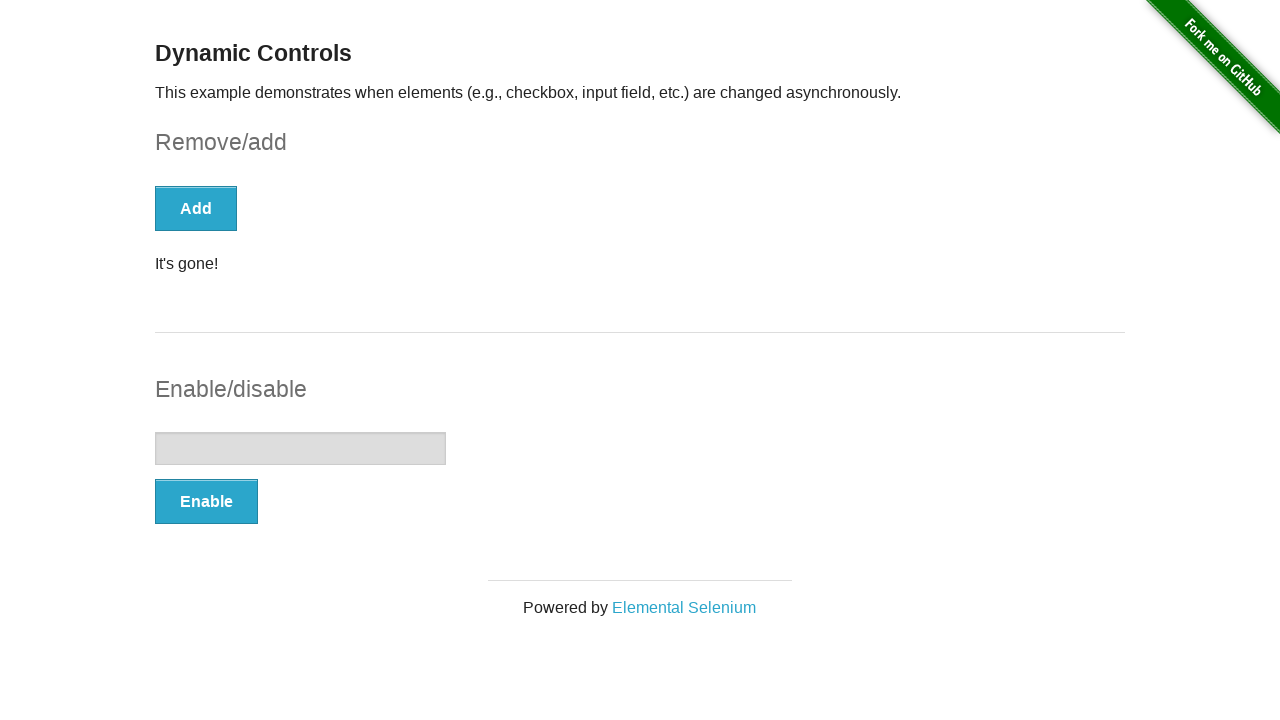

Clicked the second button to enable the input field at (206, 501) on button >> nth=1
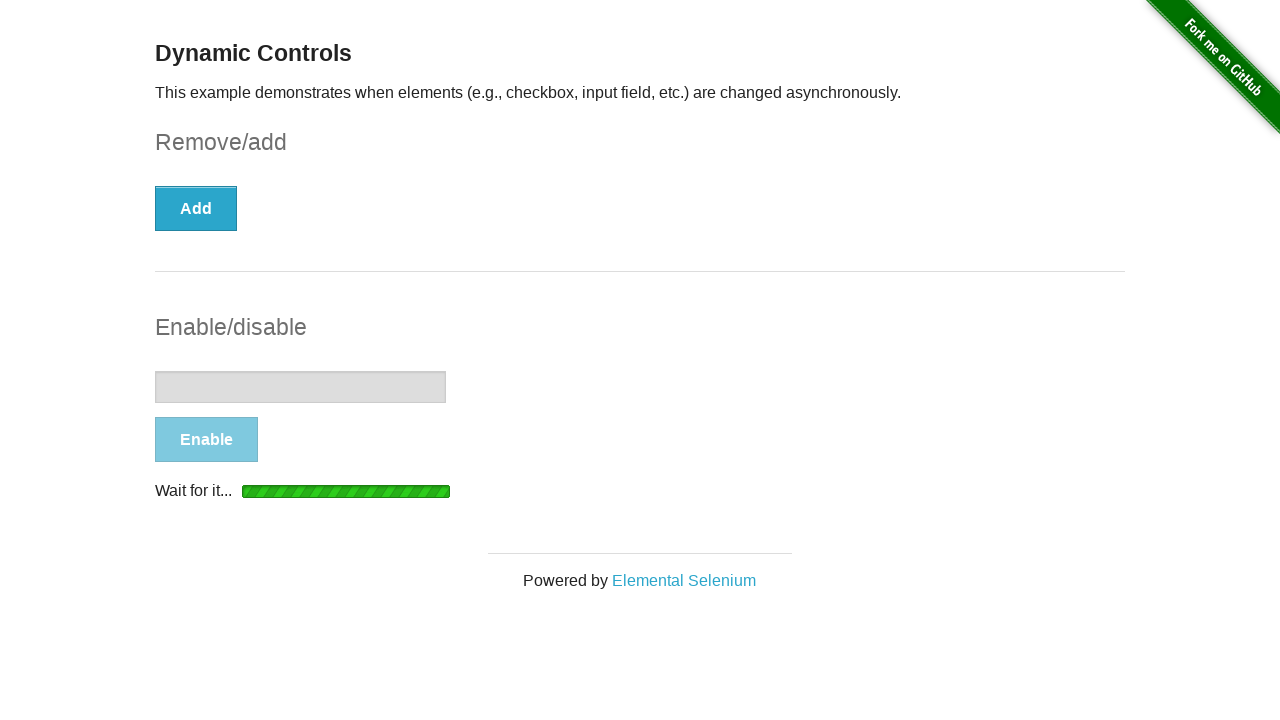

Waited for the 'enabled' message to appear
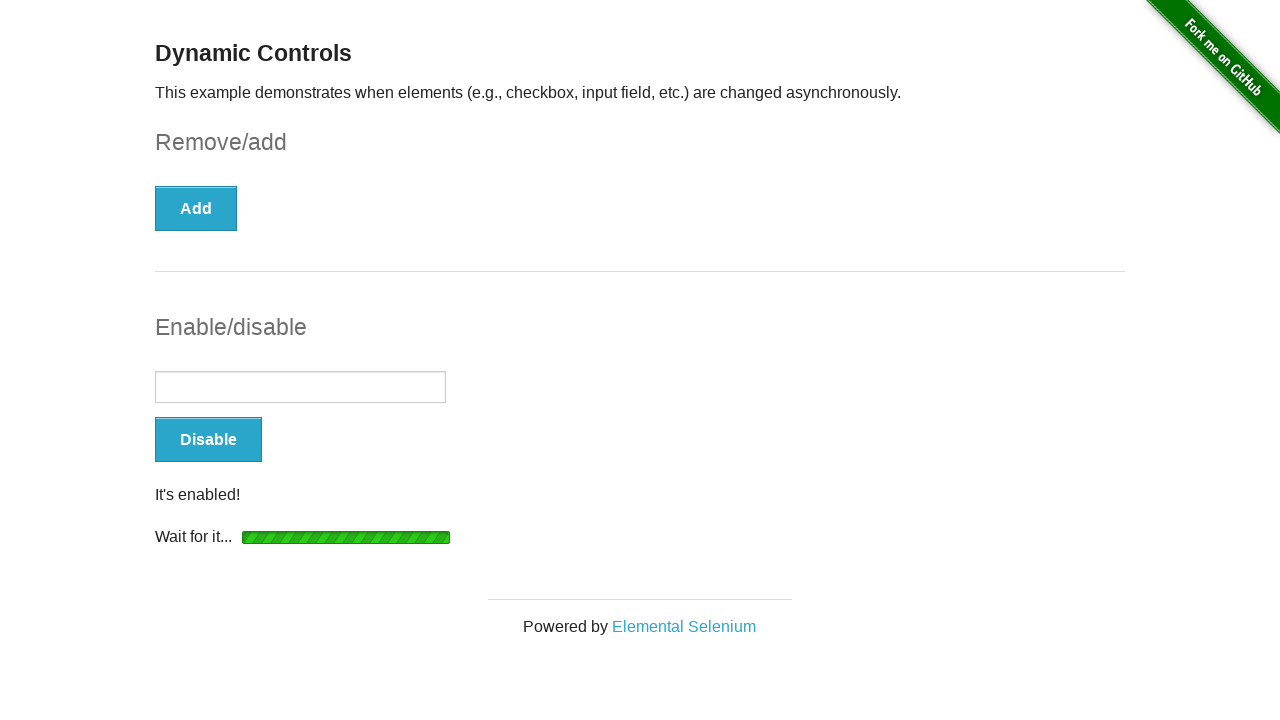

Verified that the input field is now enabled
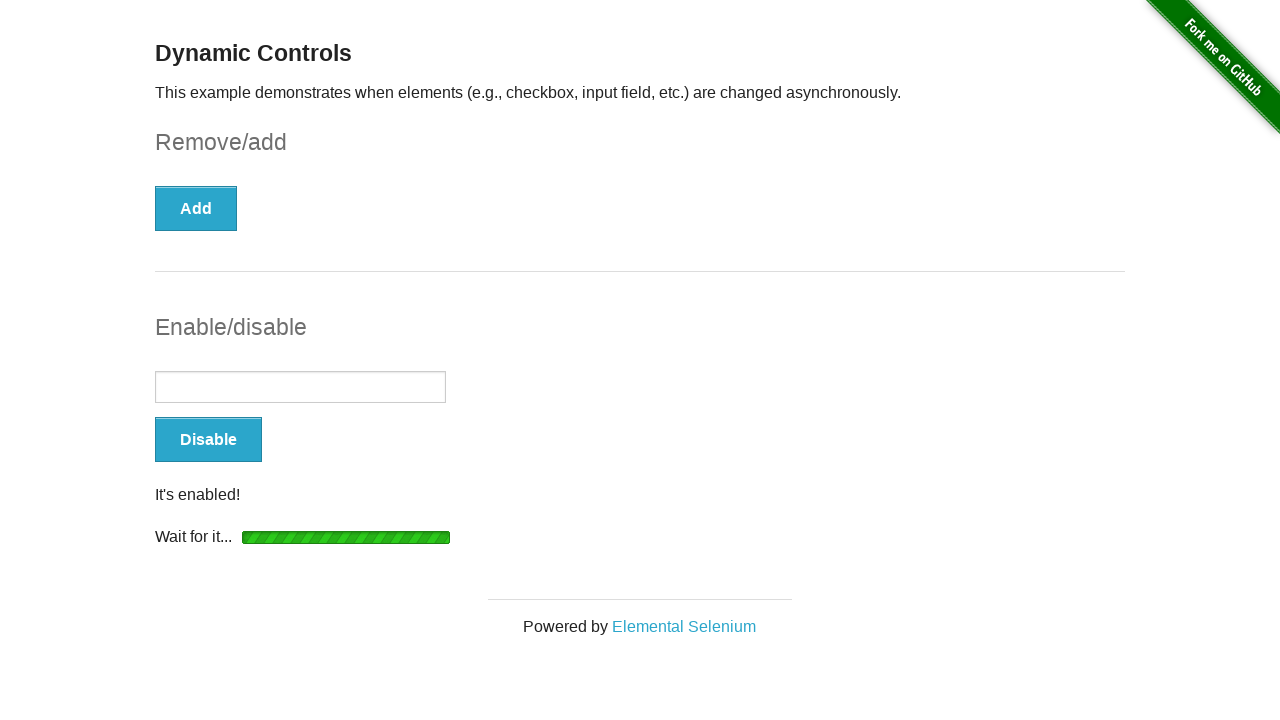

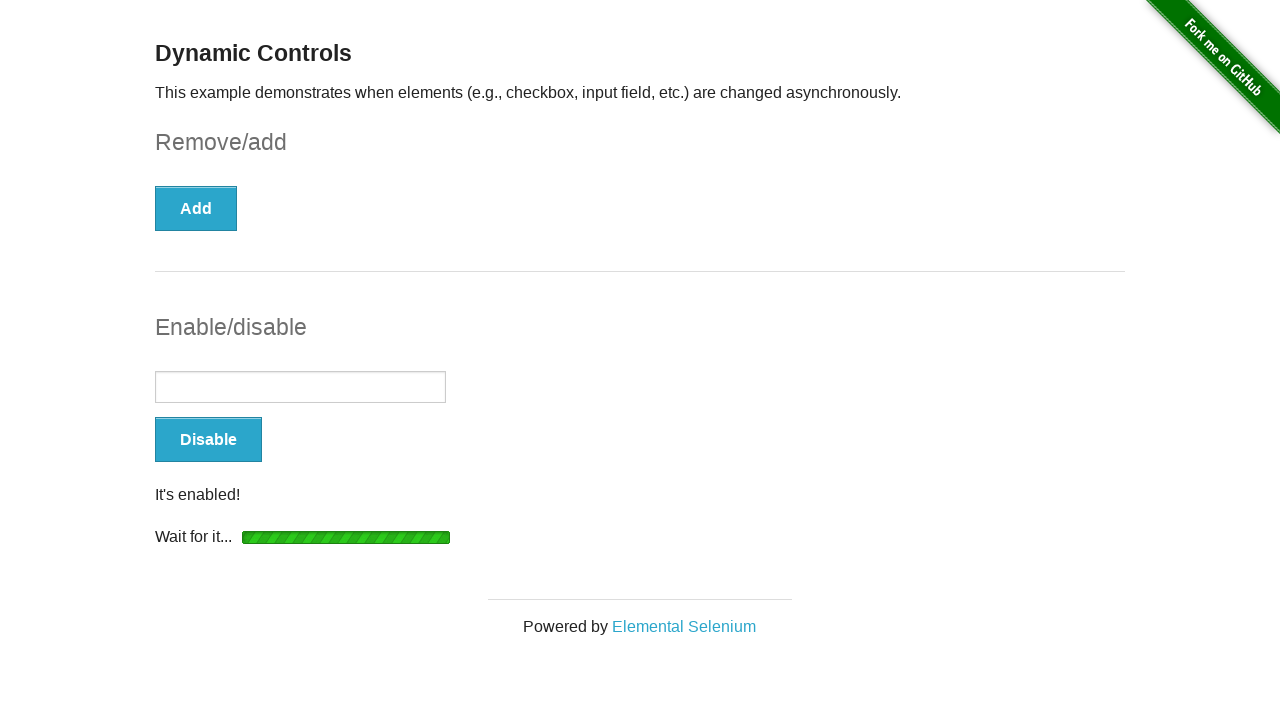